Tests checkbox functionality on a mortgage calculator page by verifying the checkbox is displayed and enabled, then clicking it to toggle its selection state.

Starting URL: https://www.calculator.net/mortgage-calculator.html

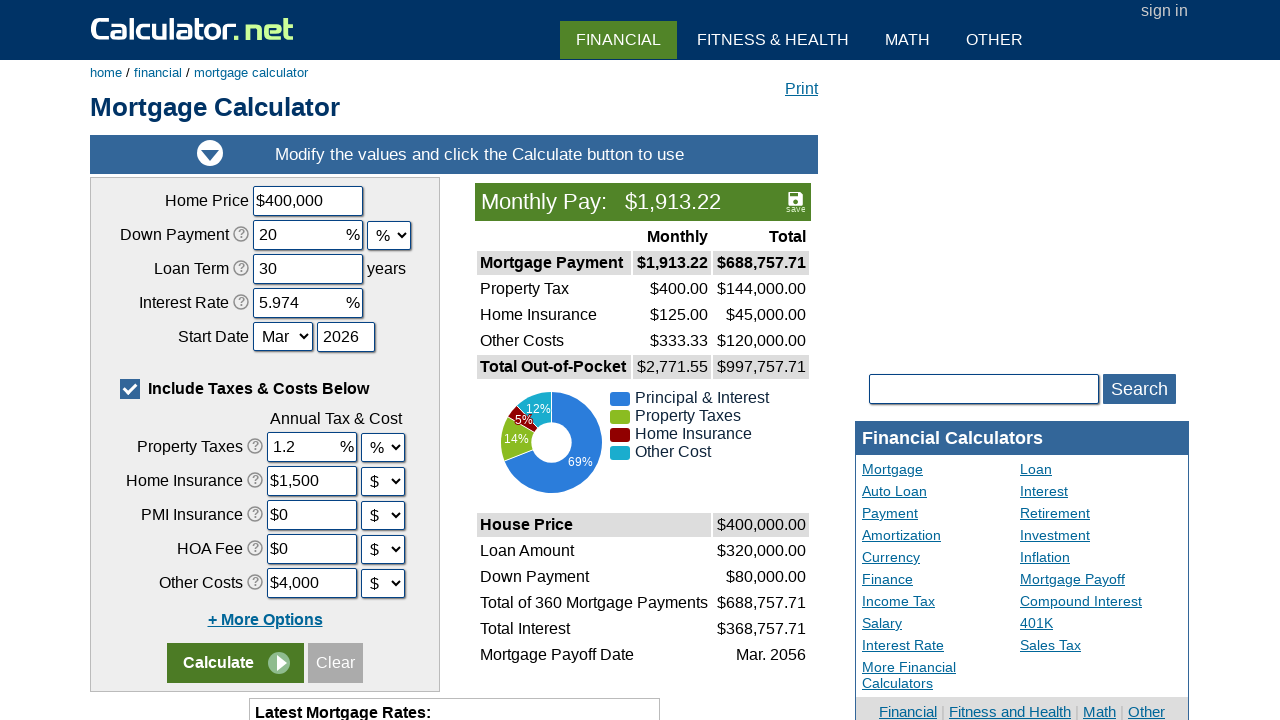

Located checkbox label/span element
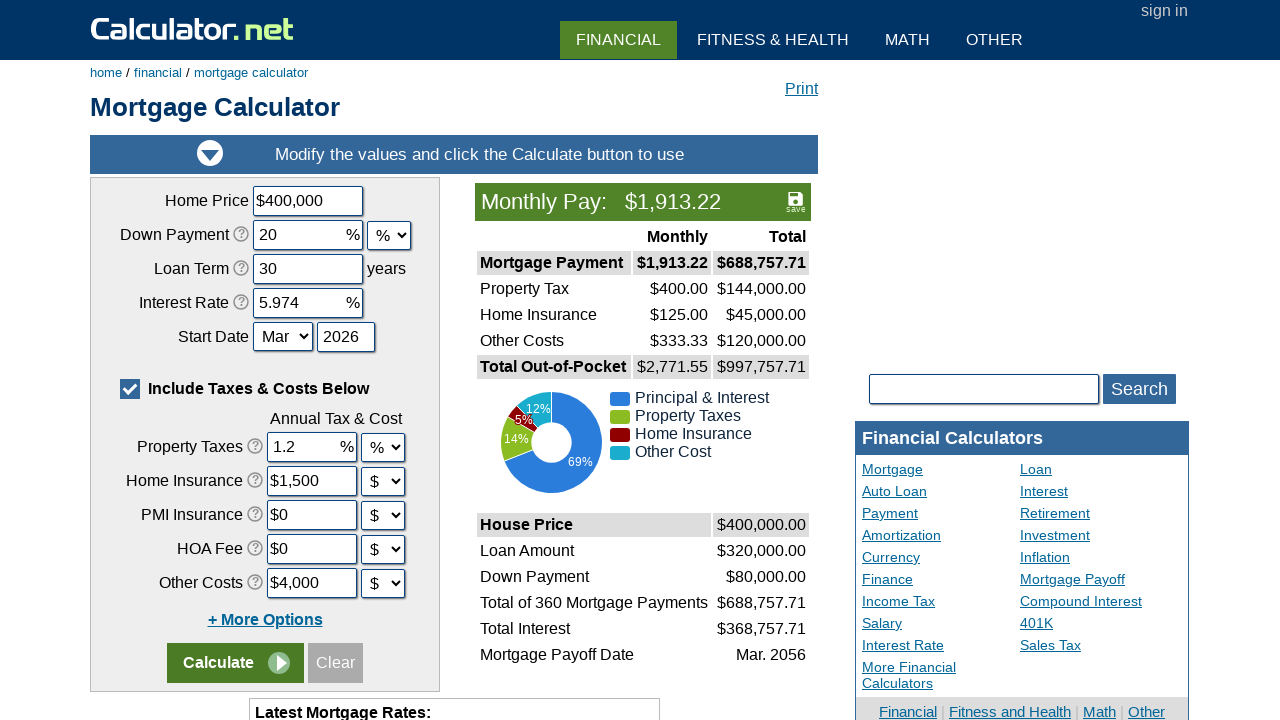

Located checkbox input element with id 'caddoptional'
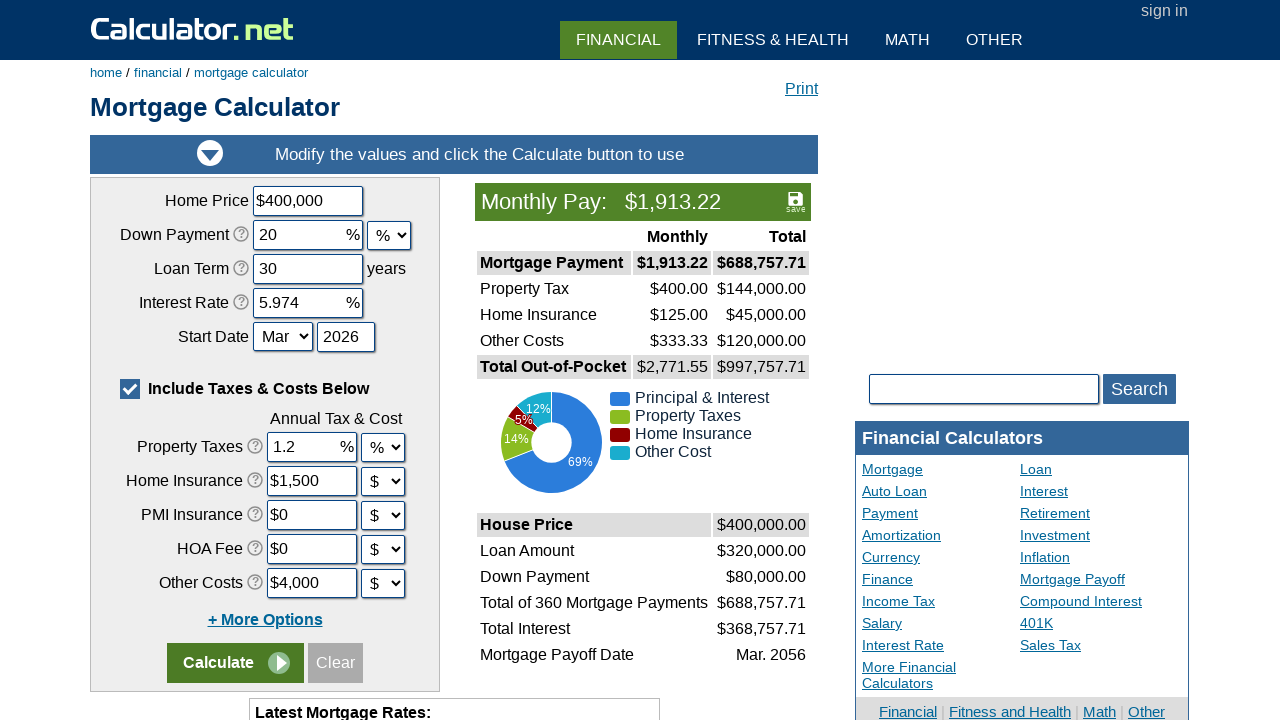

Waited for checkbox to become visible
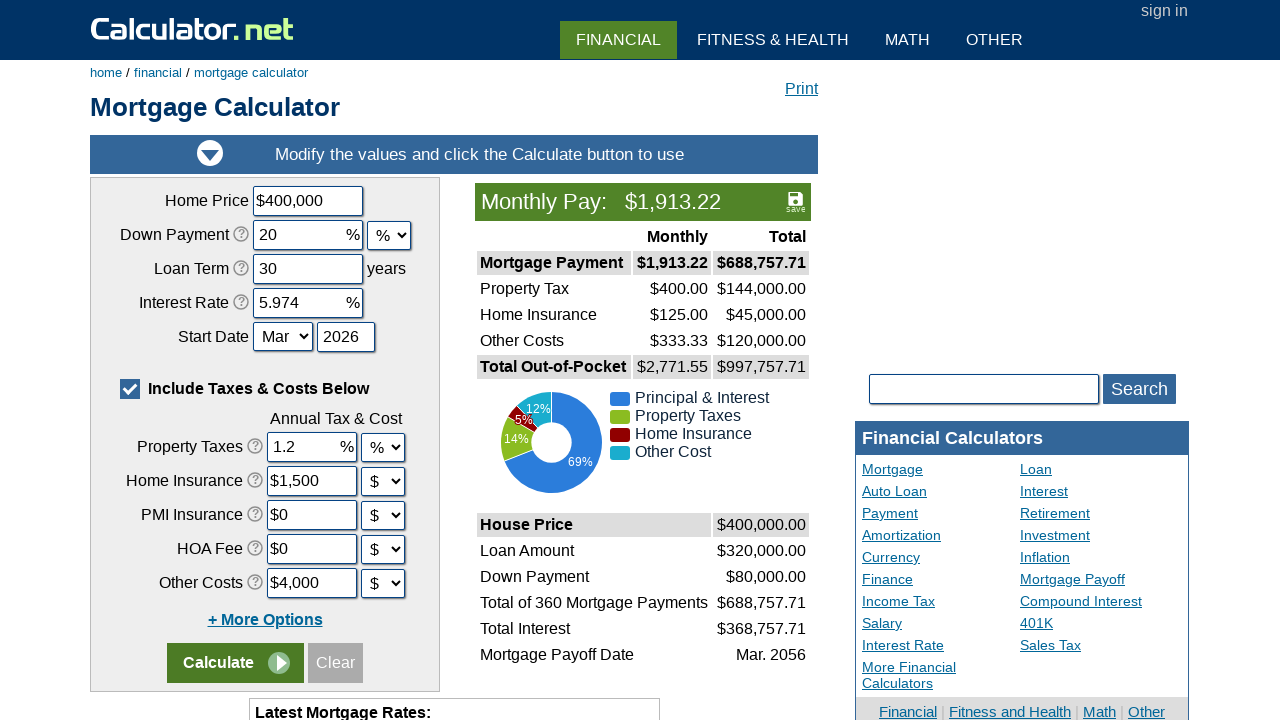

Verified checkbox is visible
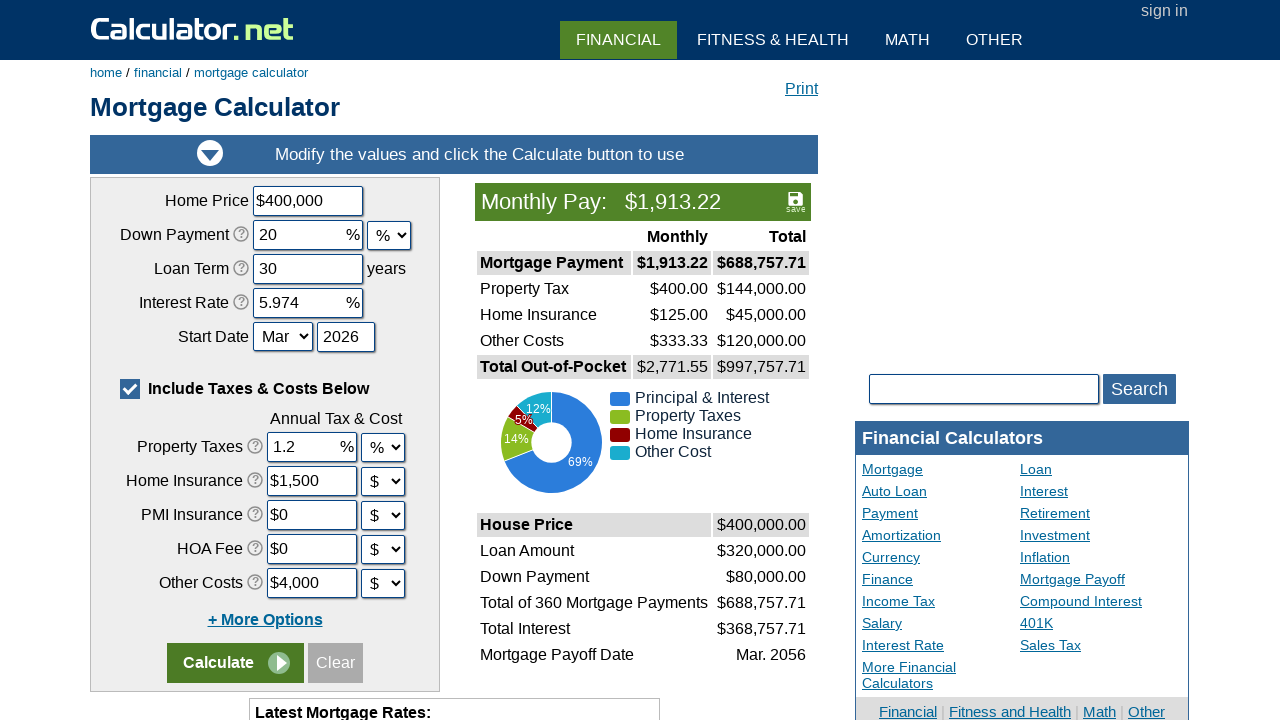

Verified checkbox is enabled
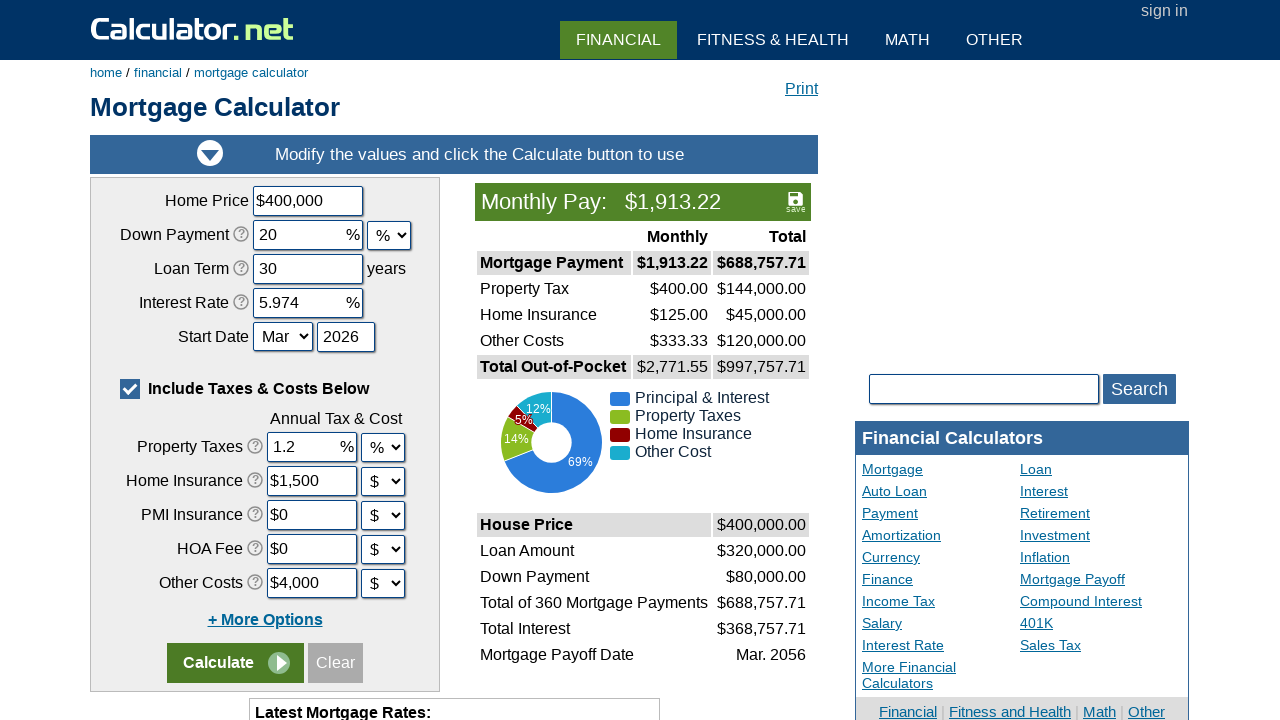

Retrieved initial checkbox selection state: True
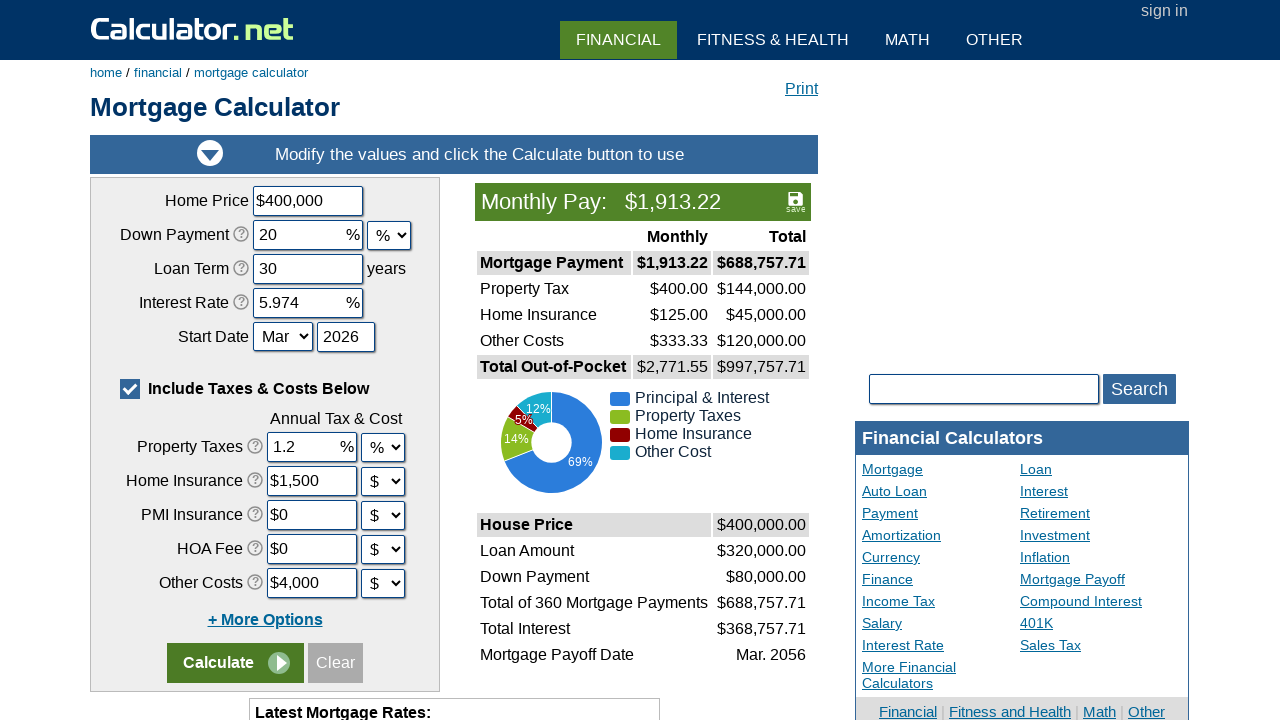

Clicked checkbox to toggle selection state at (130, 389) on xpath=//*[@id='content']/div[4]/div/form/table/tbody/tr[6]/td/label/span
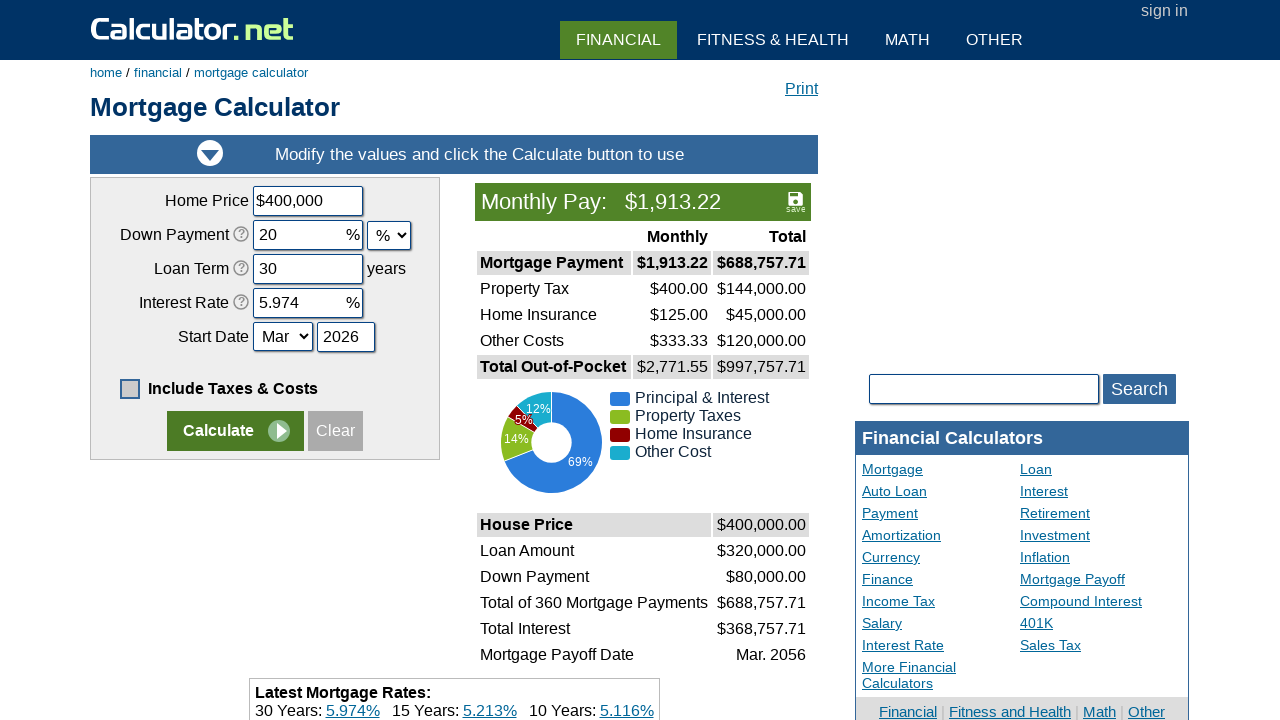

Retrieved new checkbox selection state: False
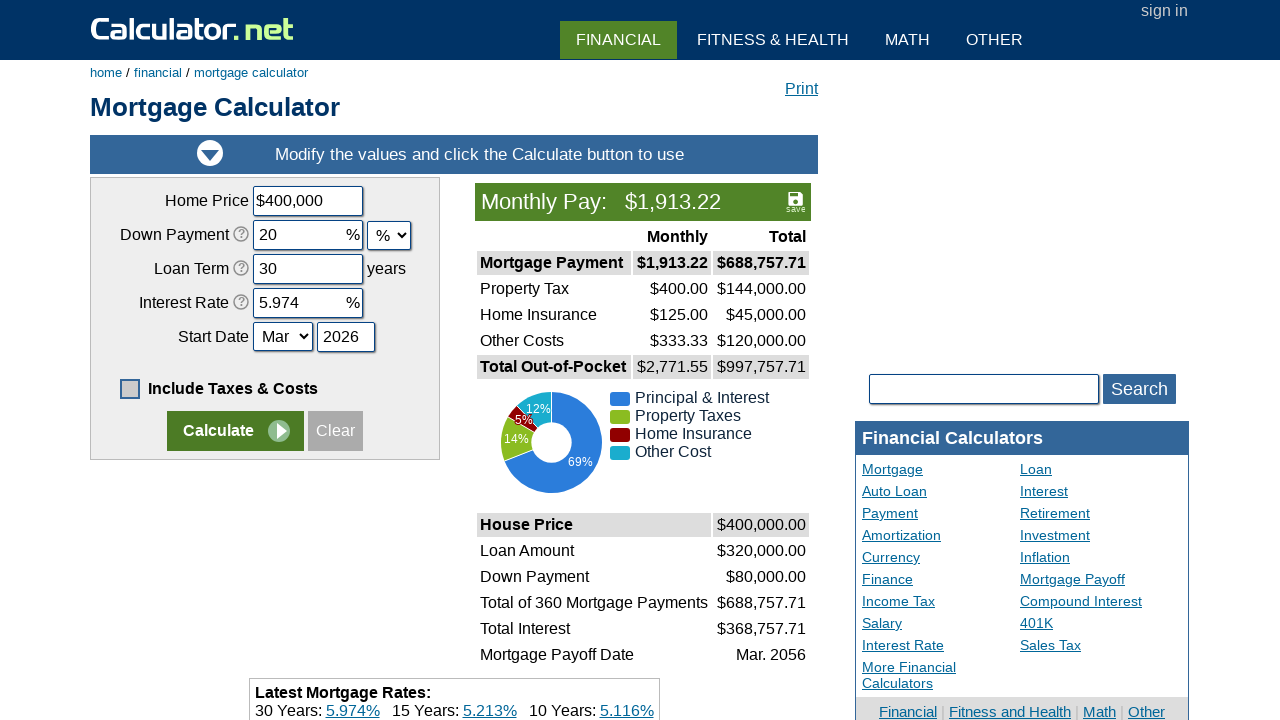

Verified checkbox selection state changed after click
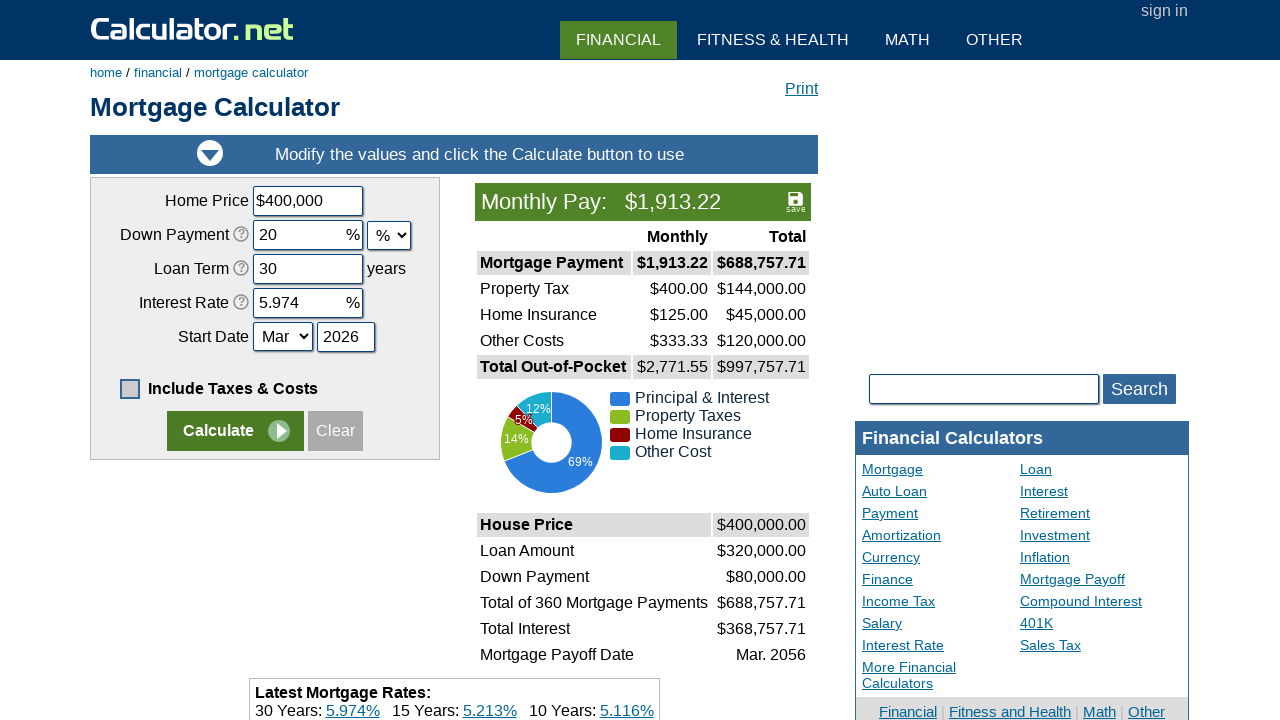

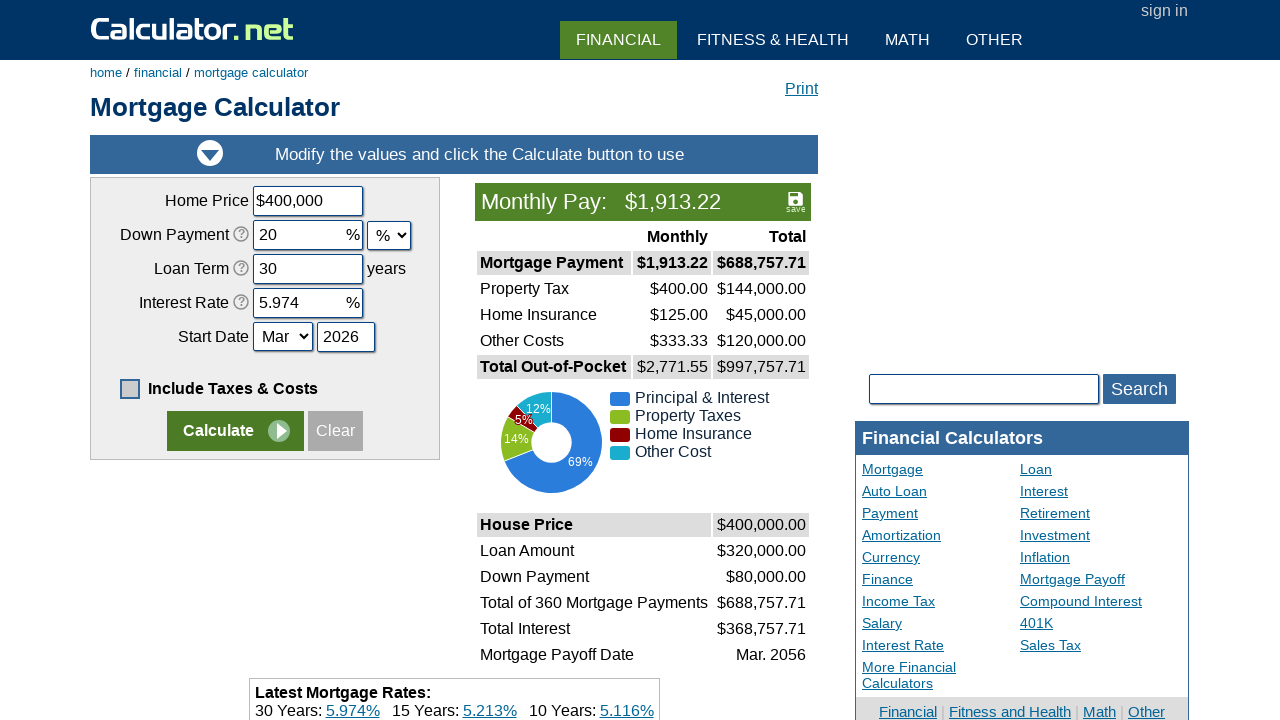